Tests that clicking the JS Prompt button, entering text, and accepting shows the entered text in the result

Starting URL: https://the-internet.herokuapp.com/javascript_alerts

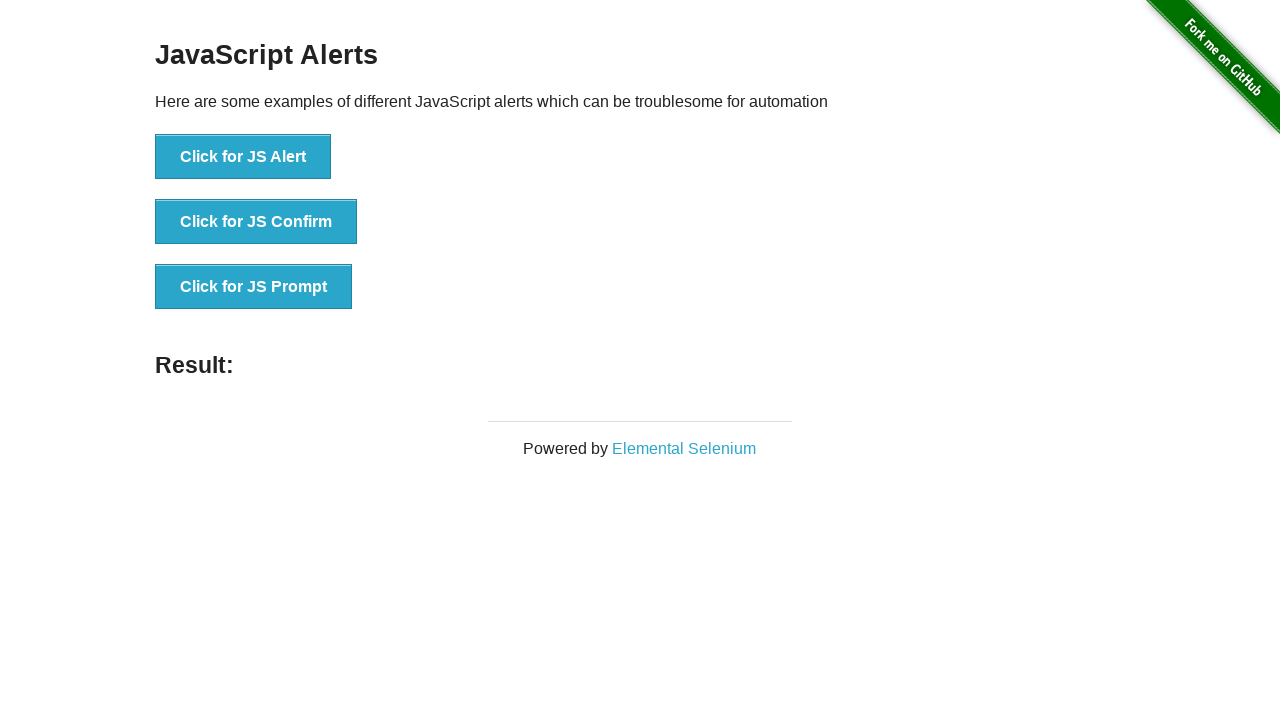

Set up dialog handler to accept prompt with text 'selenium_rocks_2024'
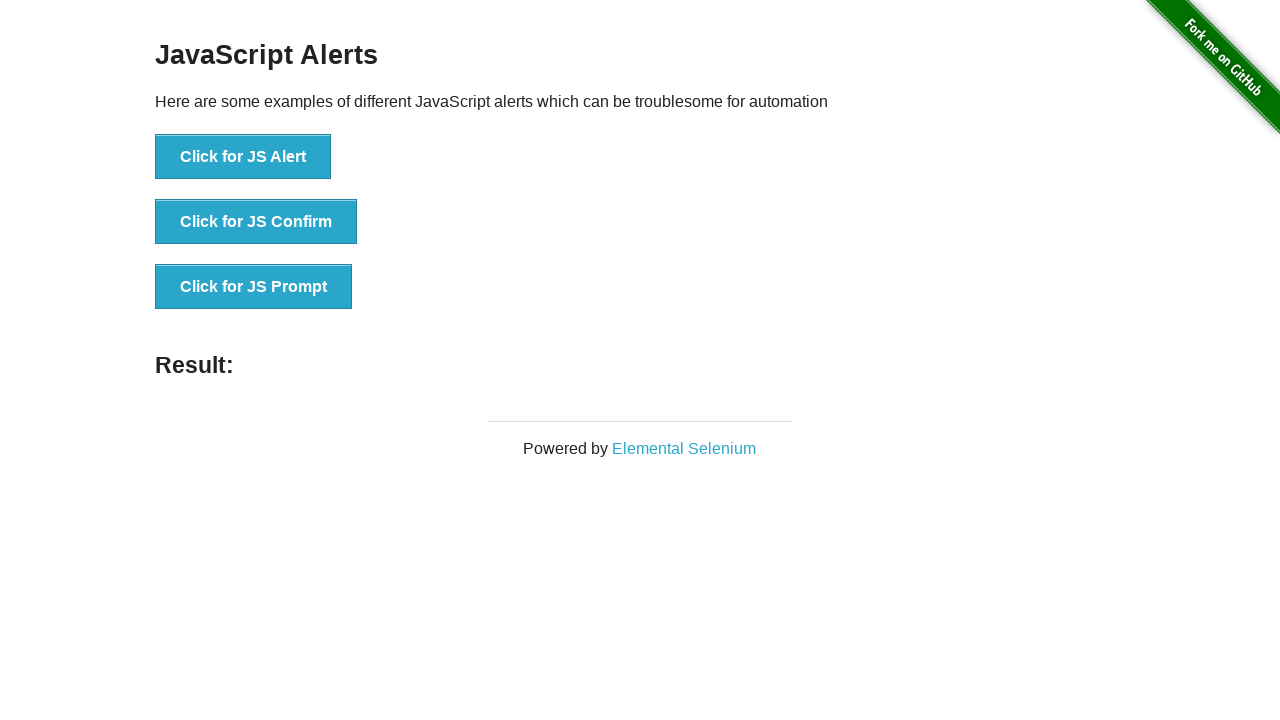

Clicked the JS Prompt button at (254, 287) on button[onclick*='jsPrompt']
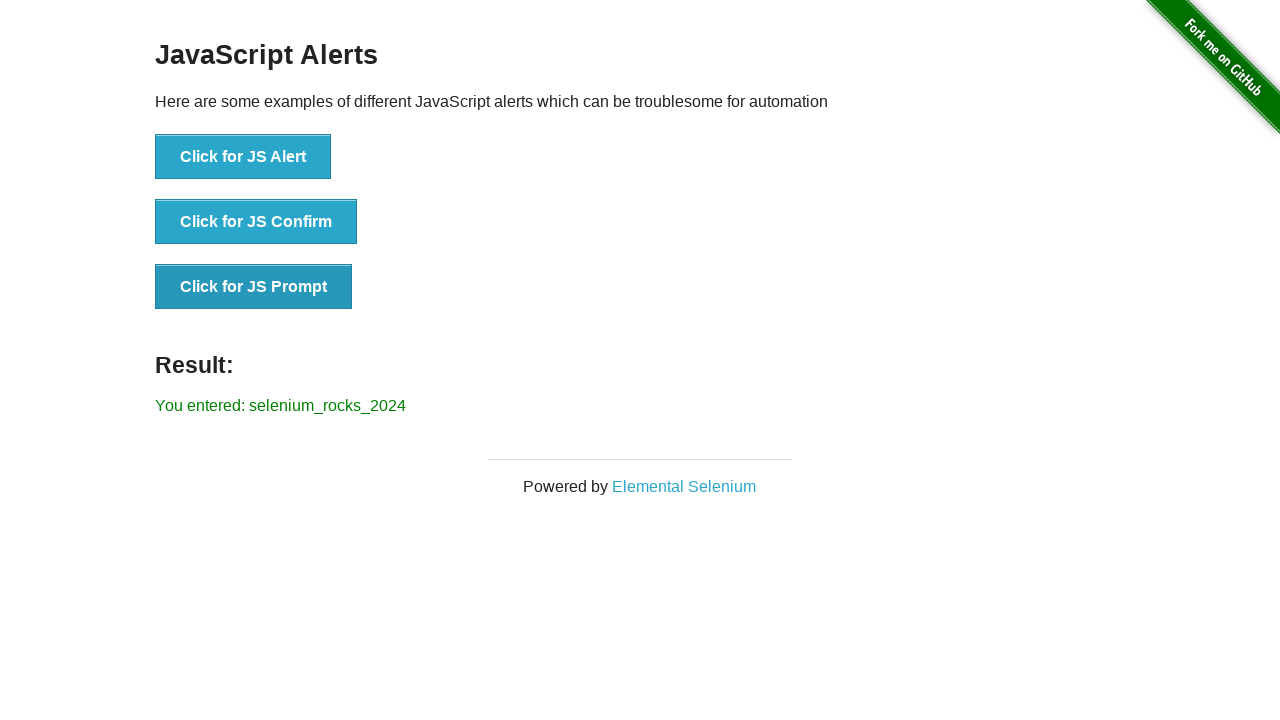

Result label updated with entered text
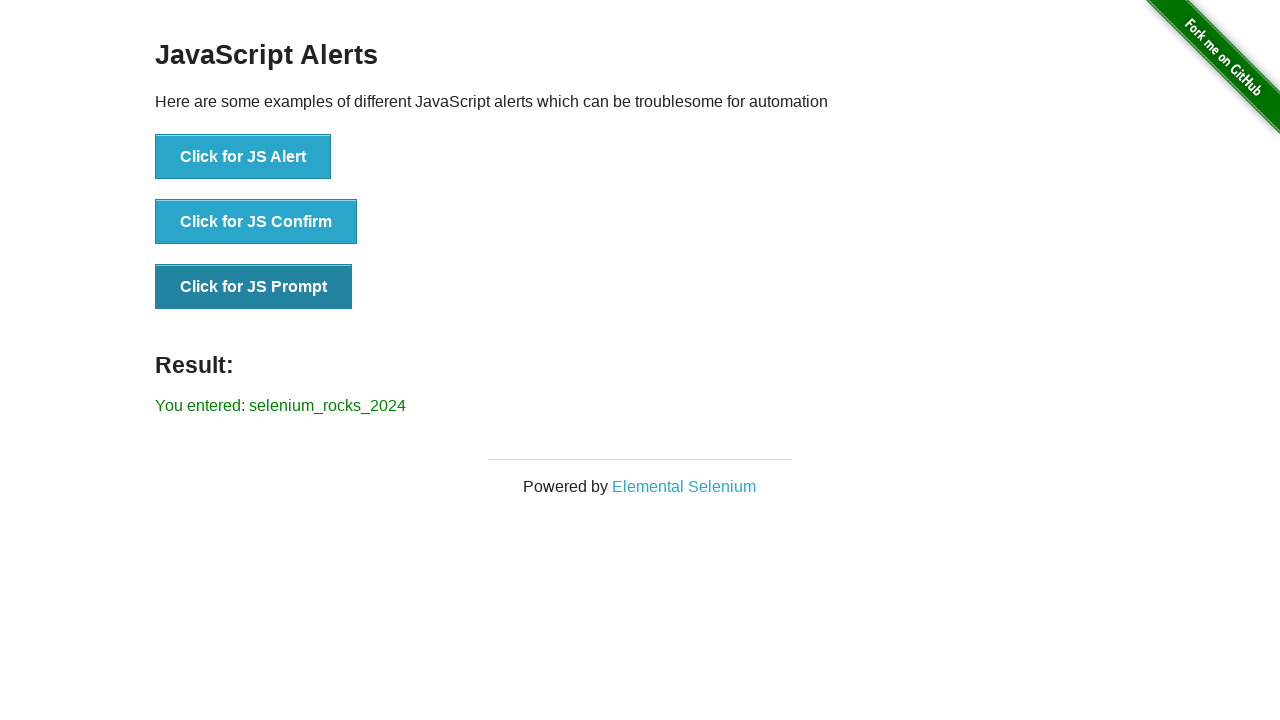

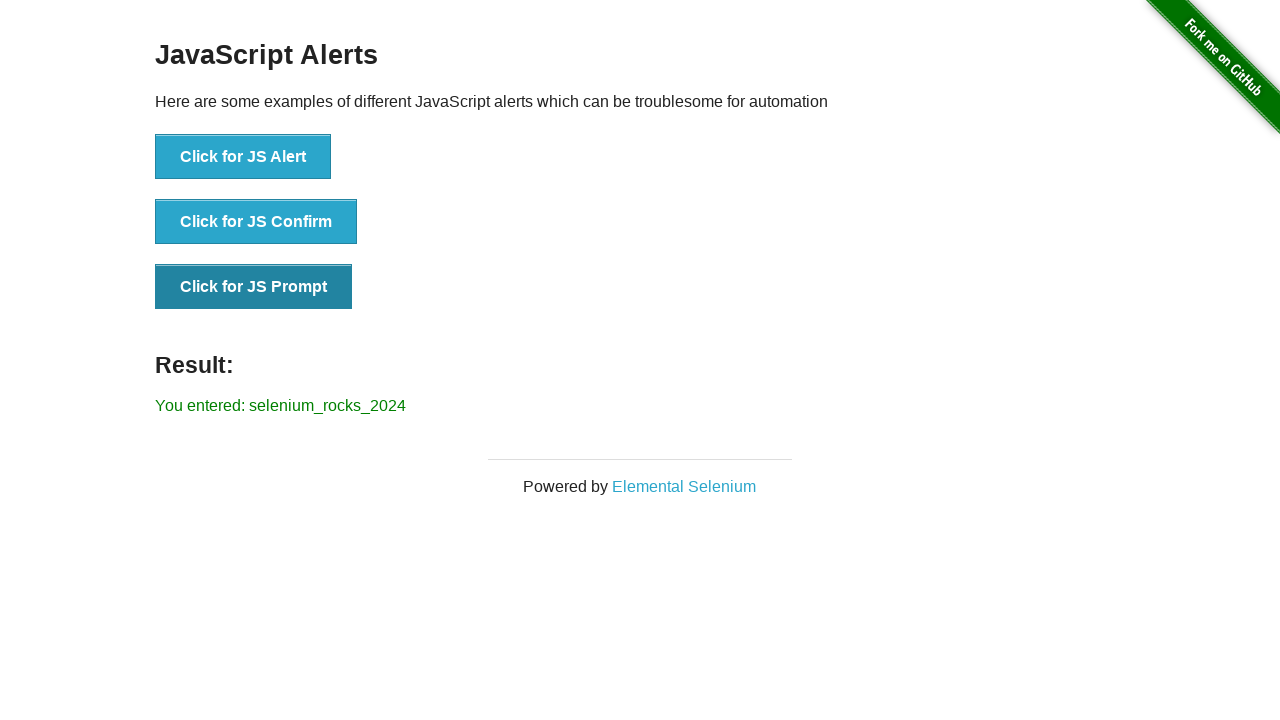